Tests checkbox functionality by verifying default states, clicking to toggle both checkboxes, and confirming their new states after interaction.

Starting URL: https://practice.cydeo.com/checkboxes

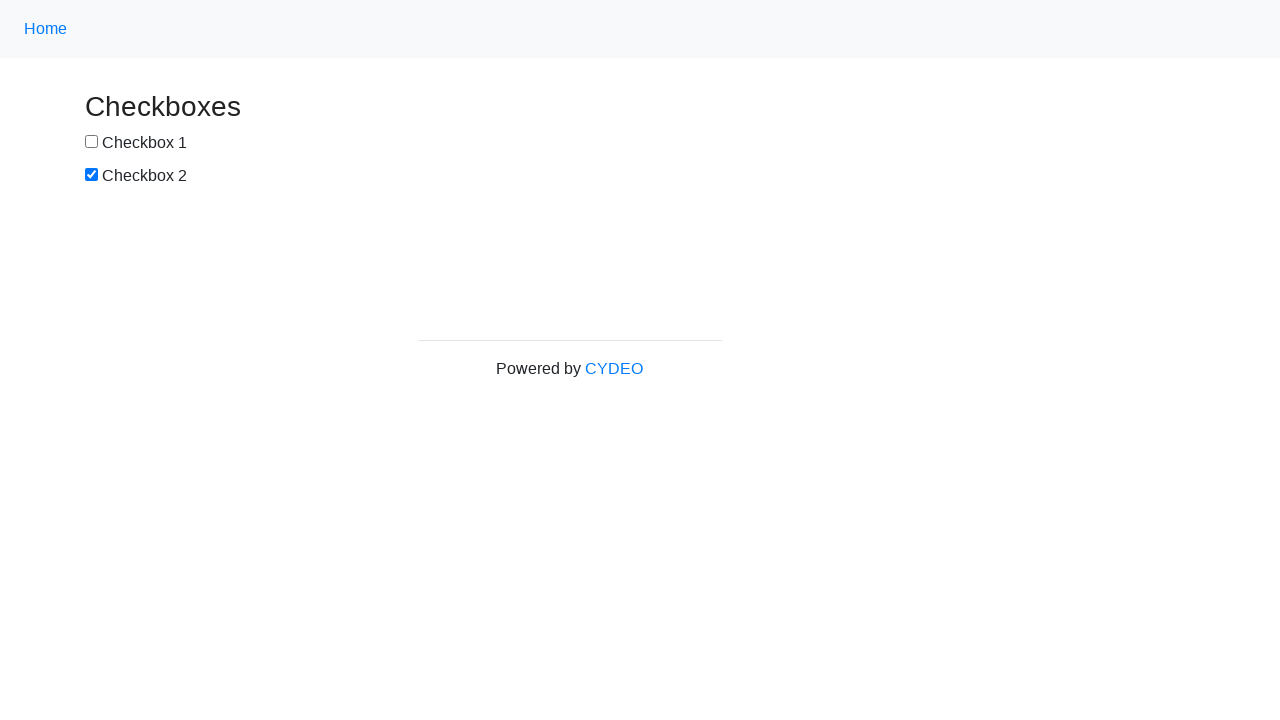

Located checkbox1 element
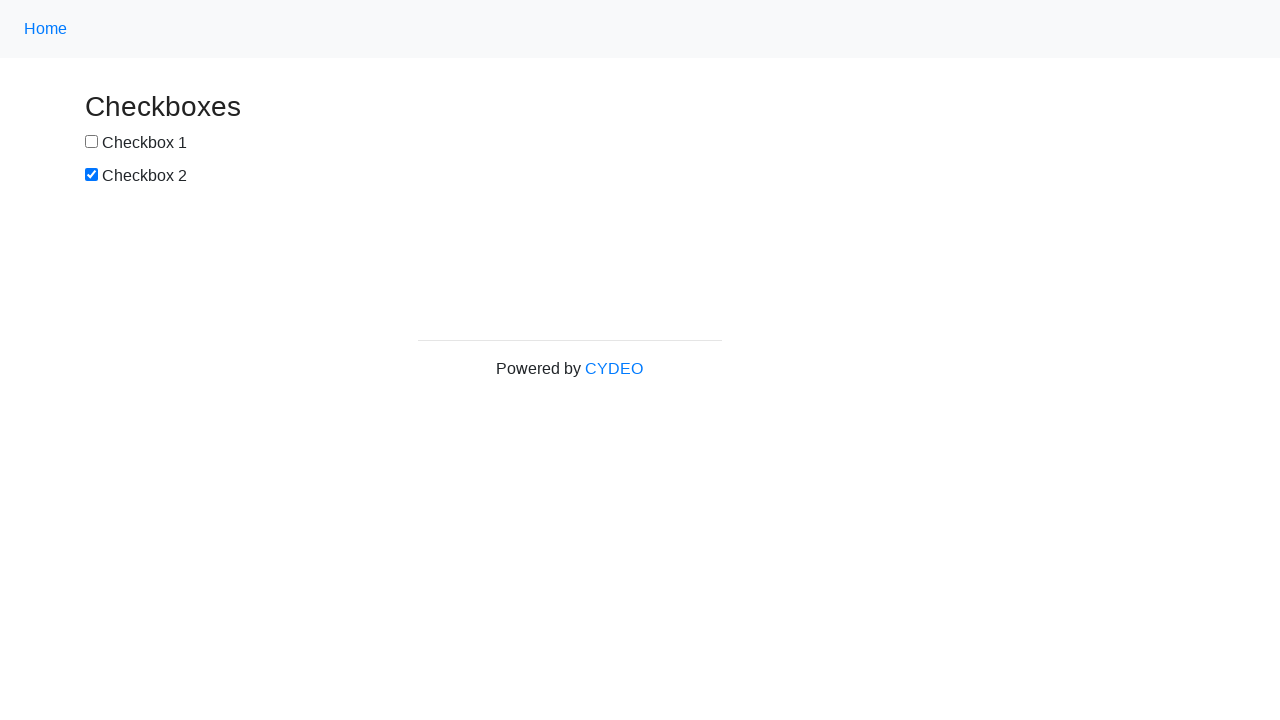

Located checkbox2 element
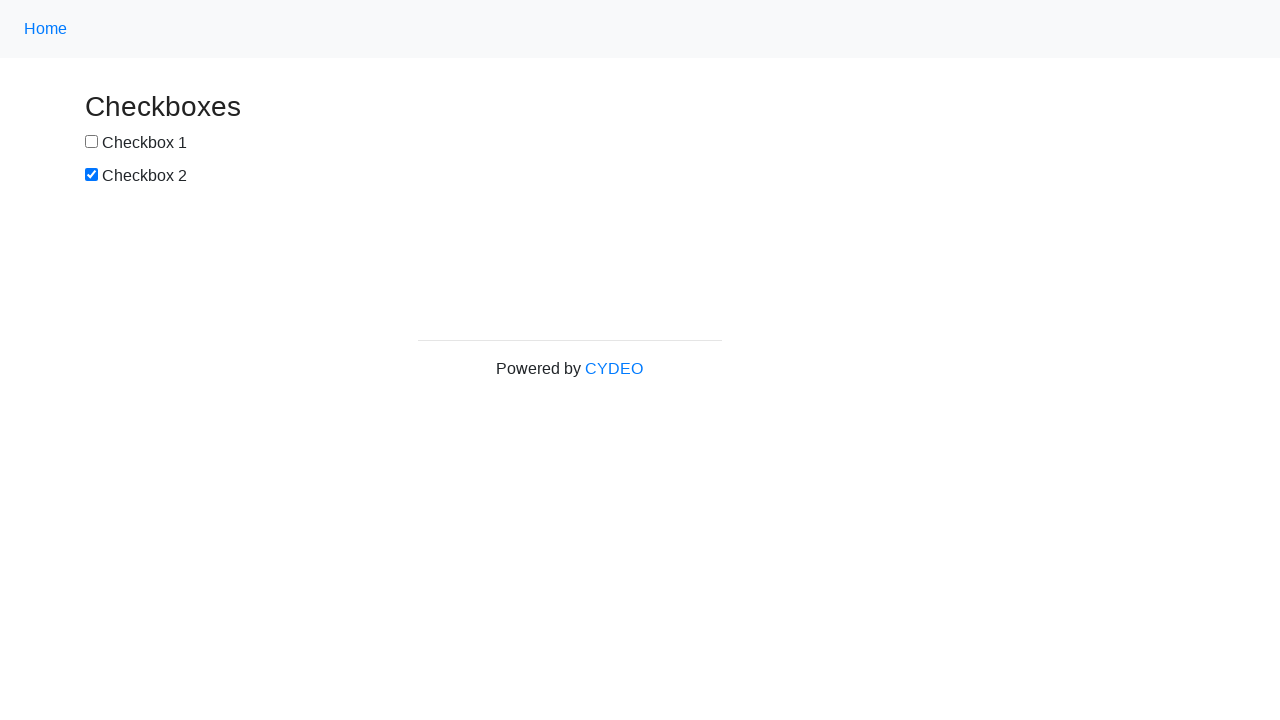

Verified checkbox1 is not selected by default
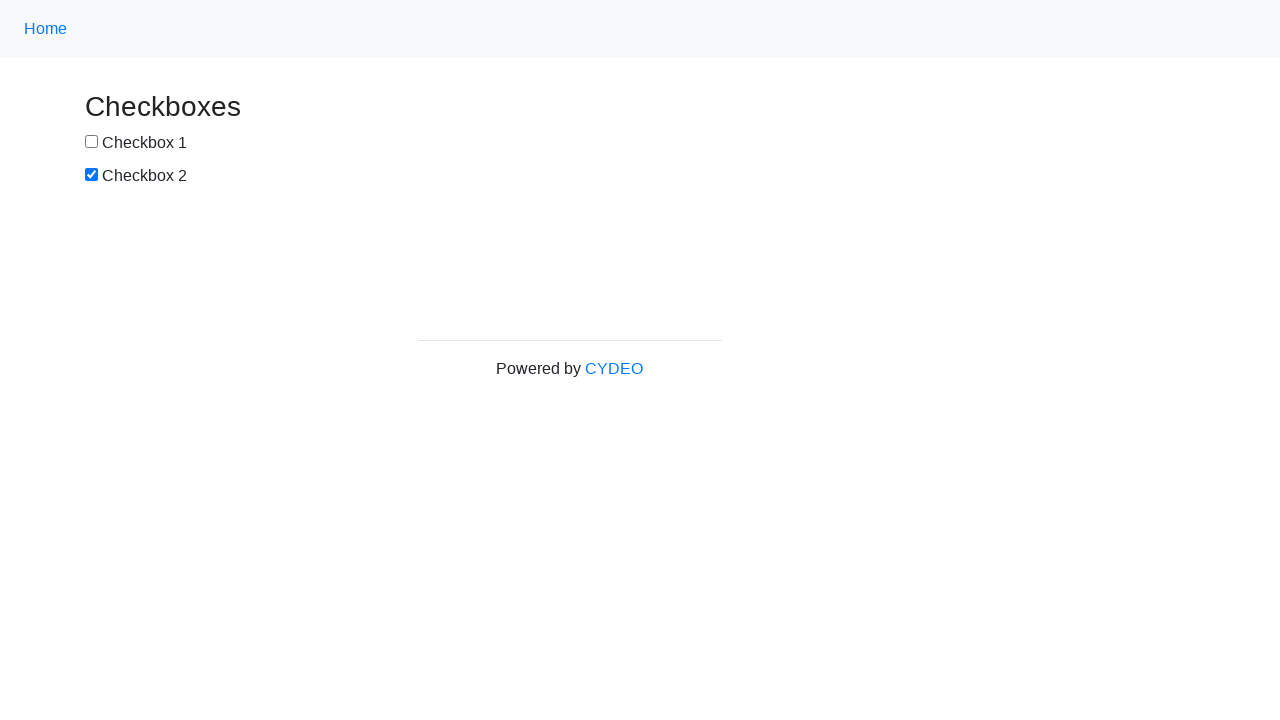

Verified checkbox2 is selected by default
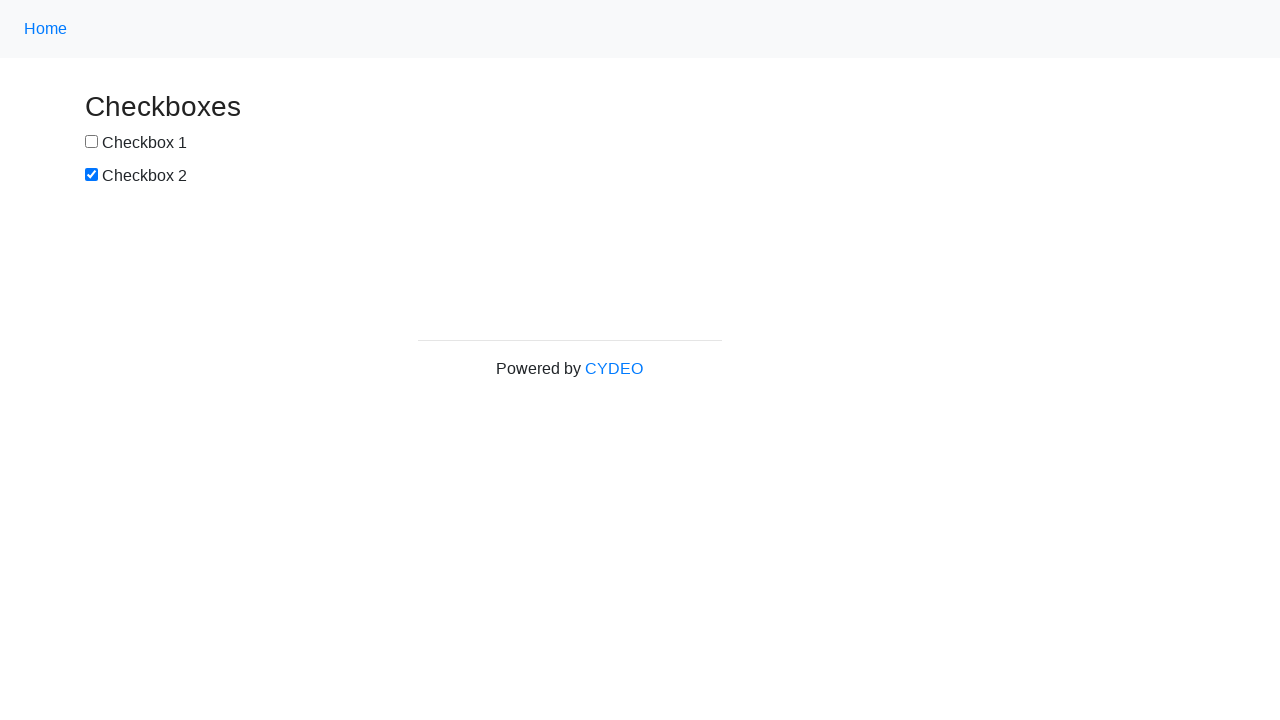

Clicked checkbox1 to select it at (92, 142) on input[name='checkbox1']
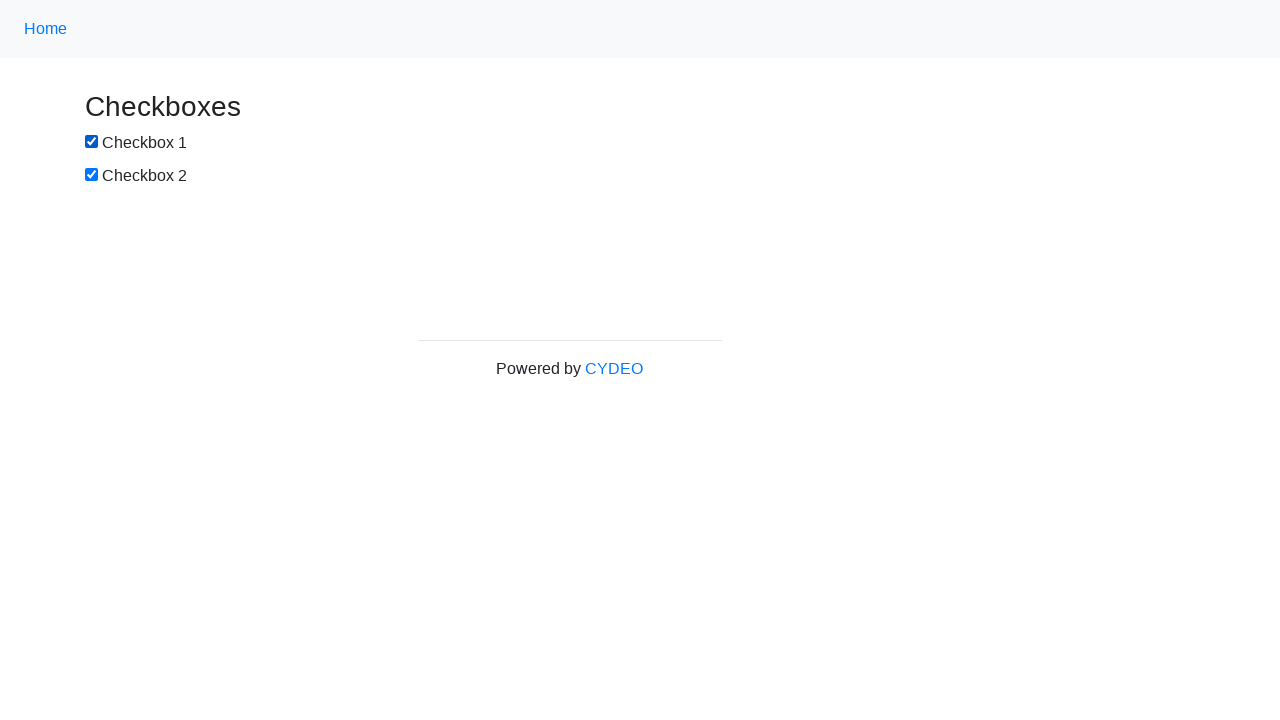

Clicked checkbox2 to deselect it at (92, 175) on input[name='checkbox2']
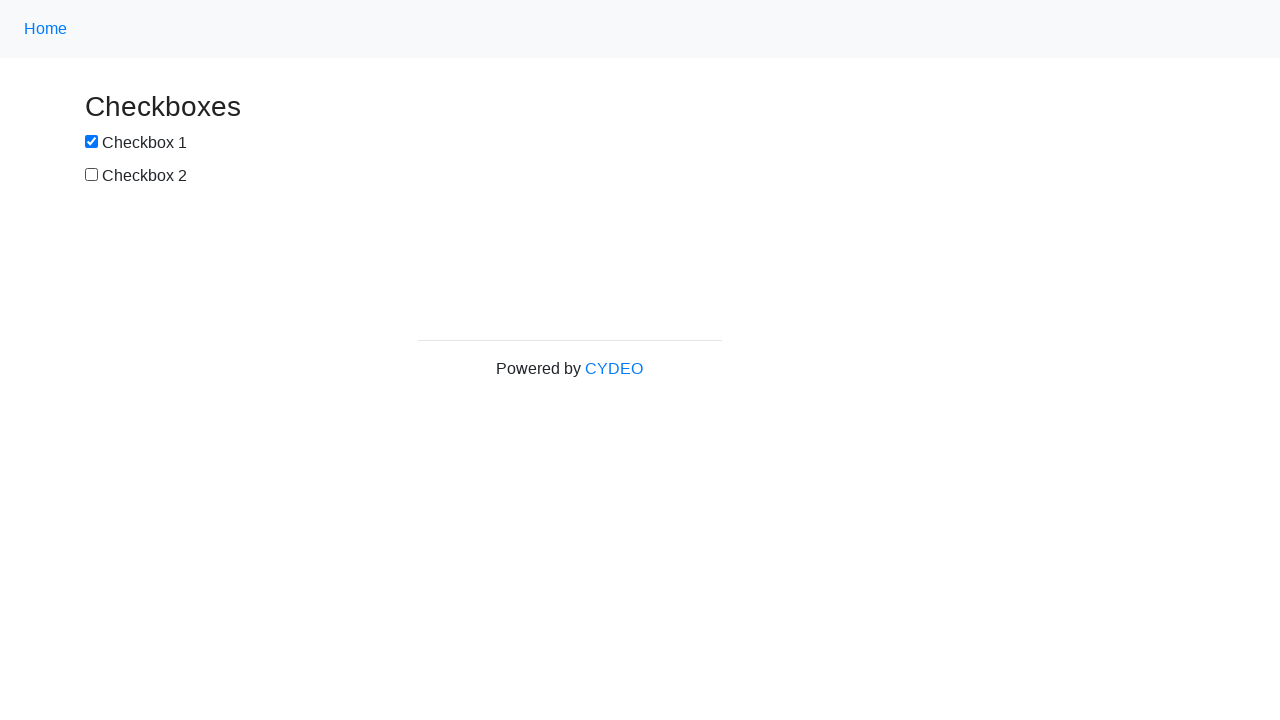

Verified checkbox1 is now selected after interaction
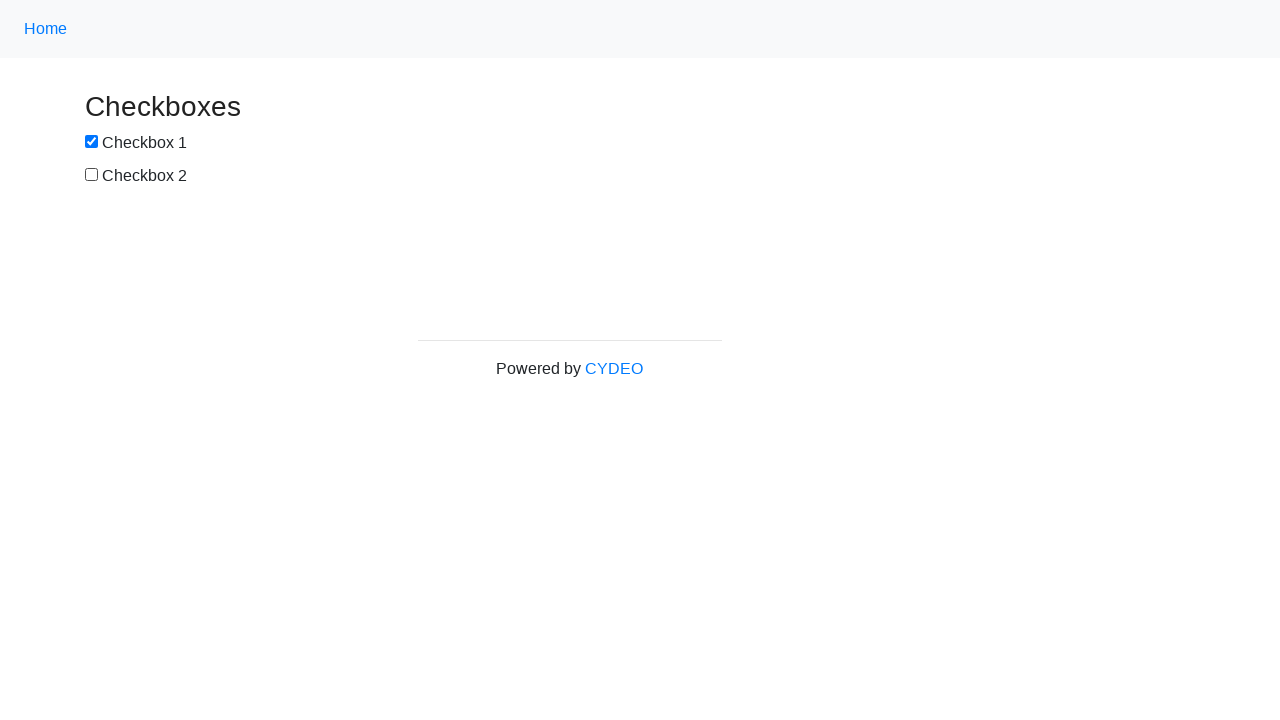

Verified checkbox2 is now deselected after interaction
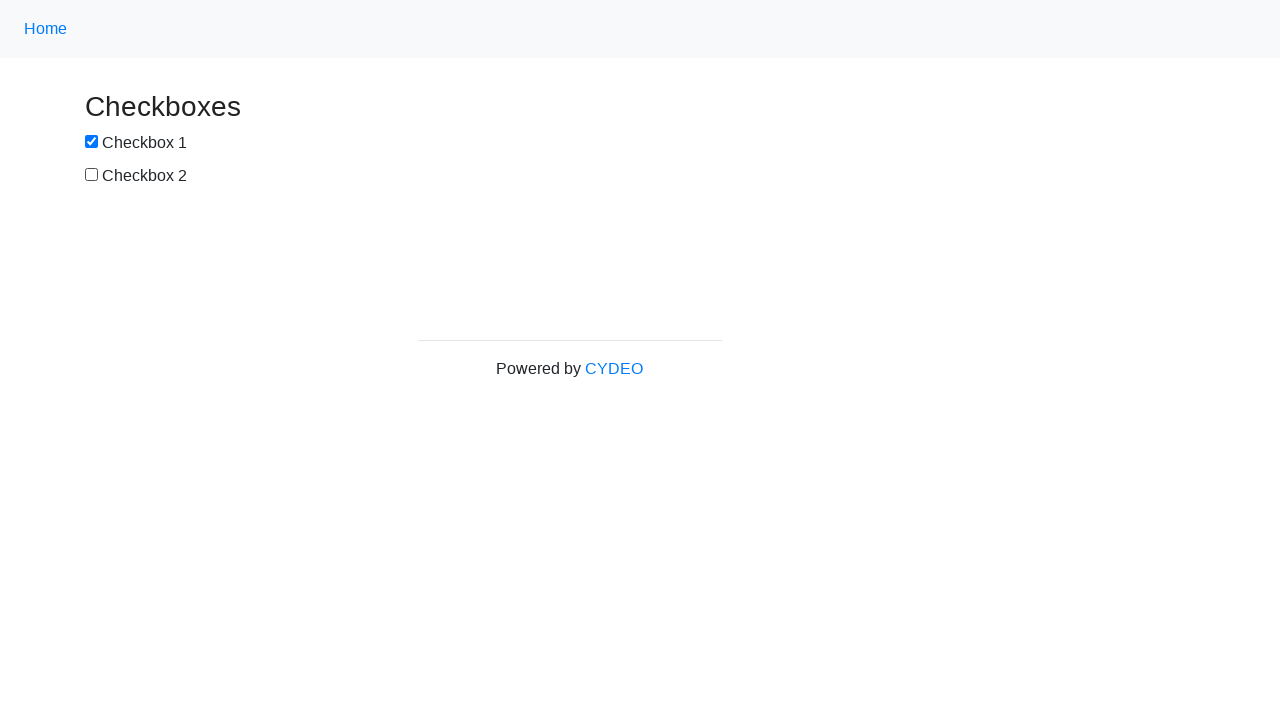

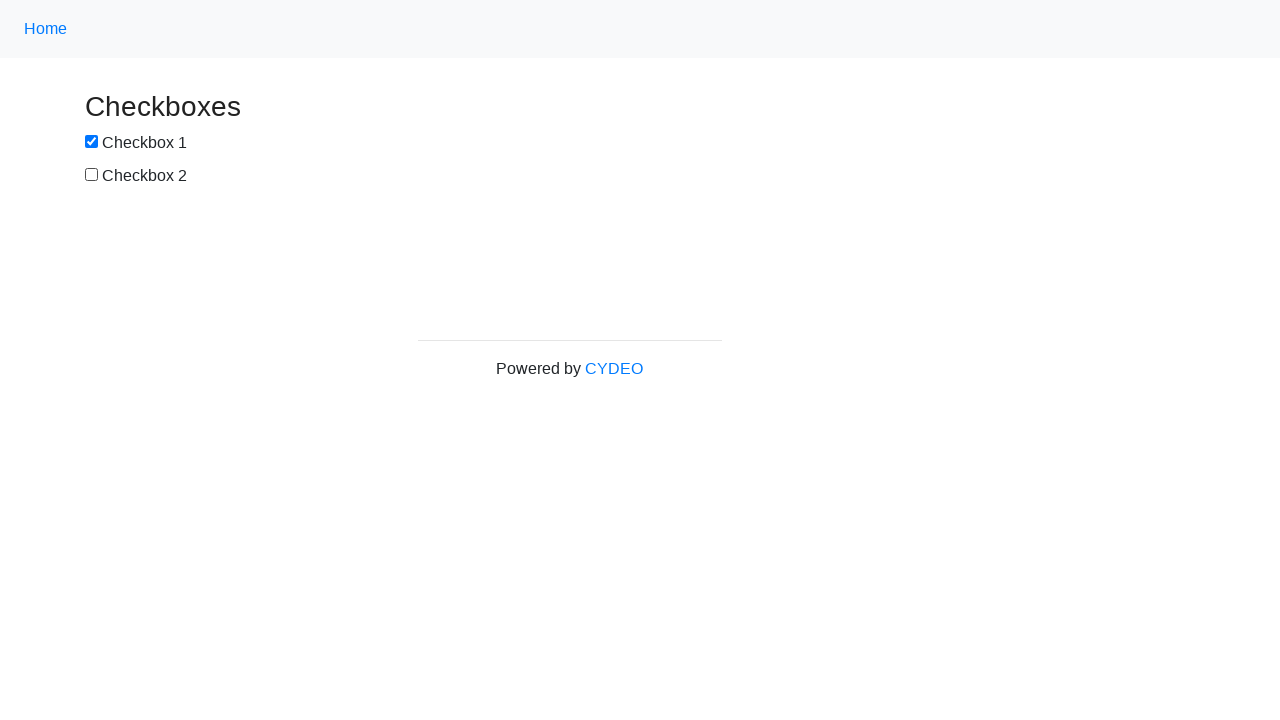